Tests successful contact form submission by filling all required fields and submitting the form

Starting URL: https://jupiter.cloud.planittesting.com/#/

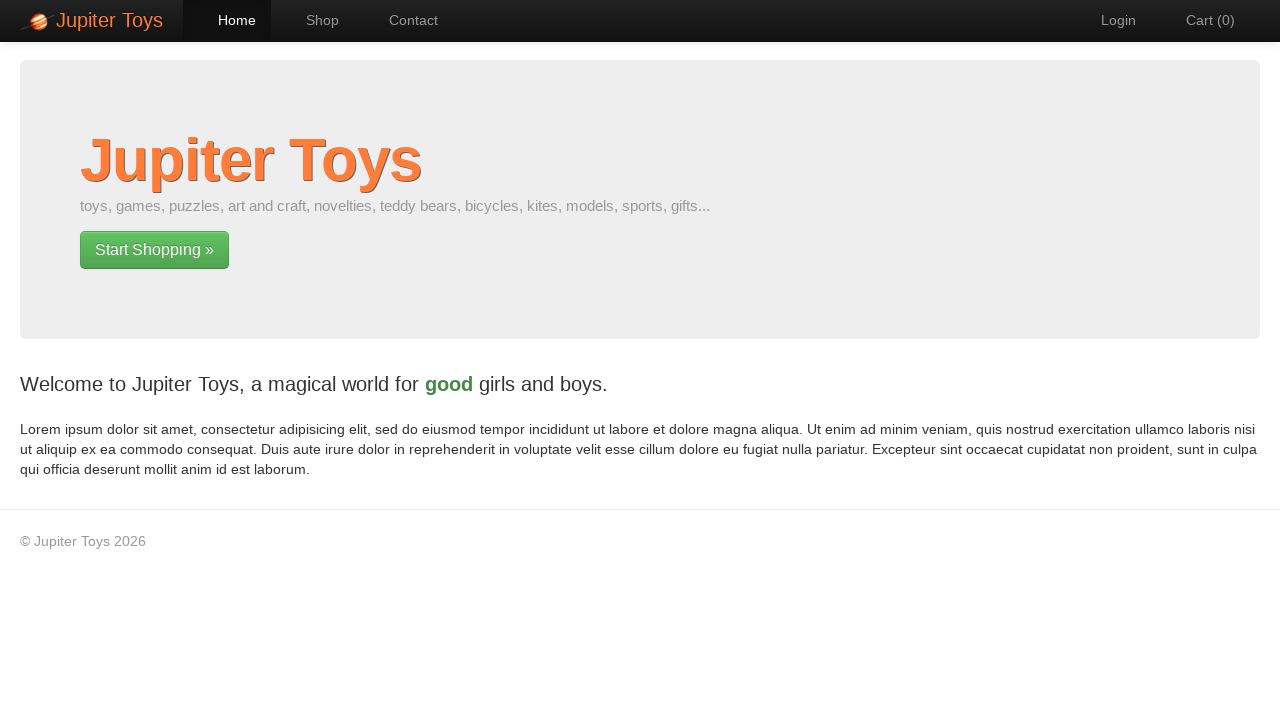

Clicked on Contact page navigation link at (404, 20) on #nav-contact
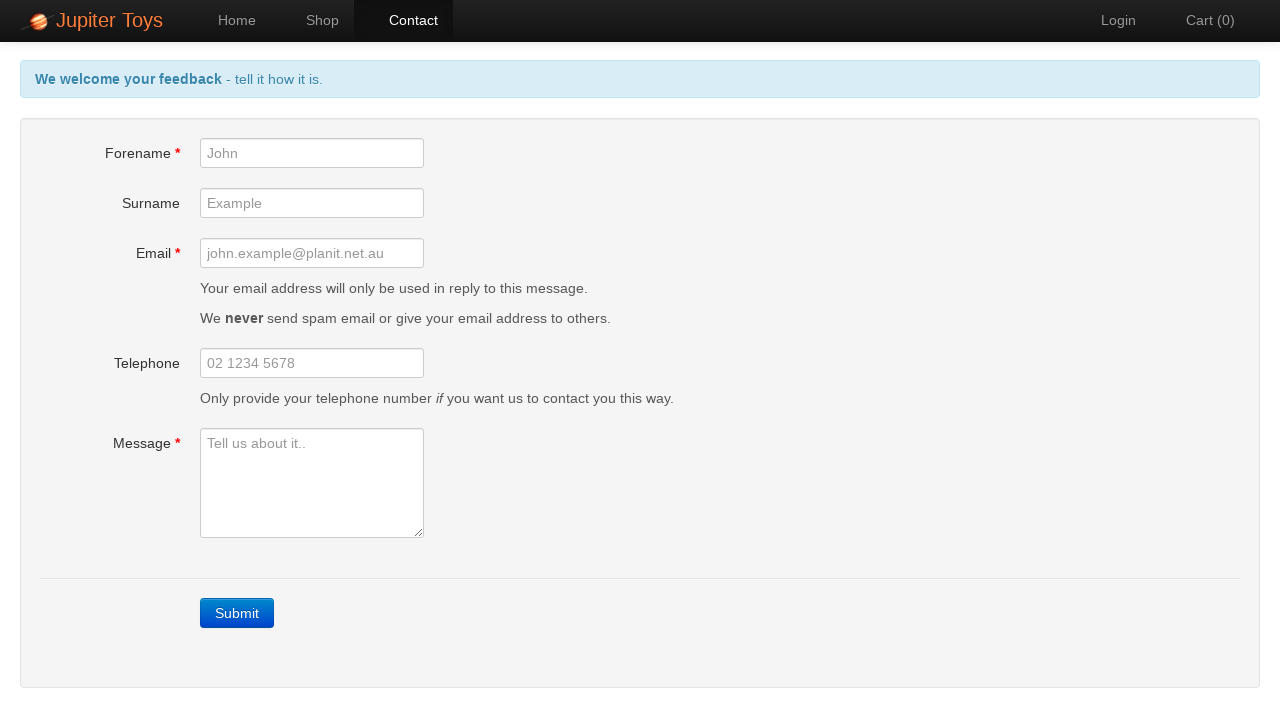

Clicked on forename input field at (312, 153) on #forename
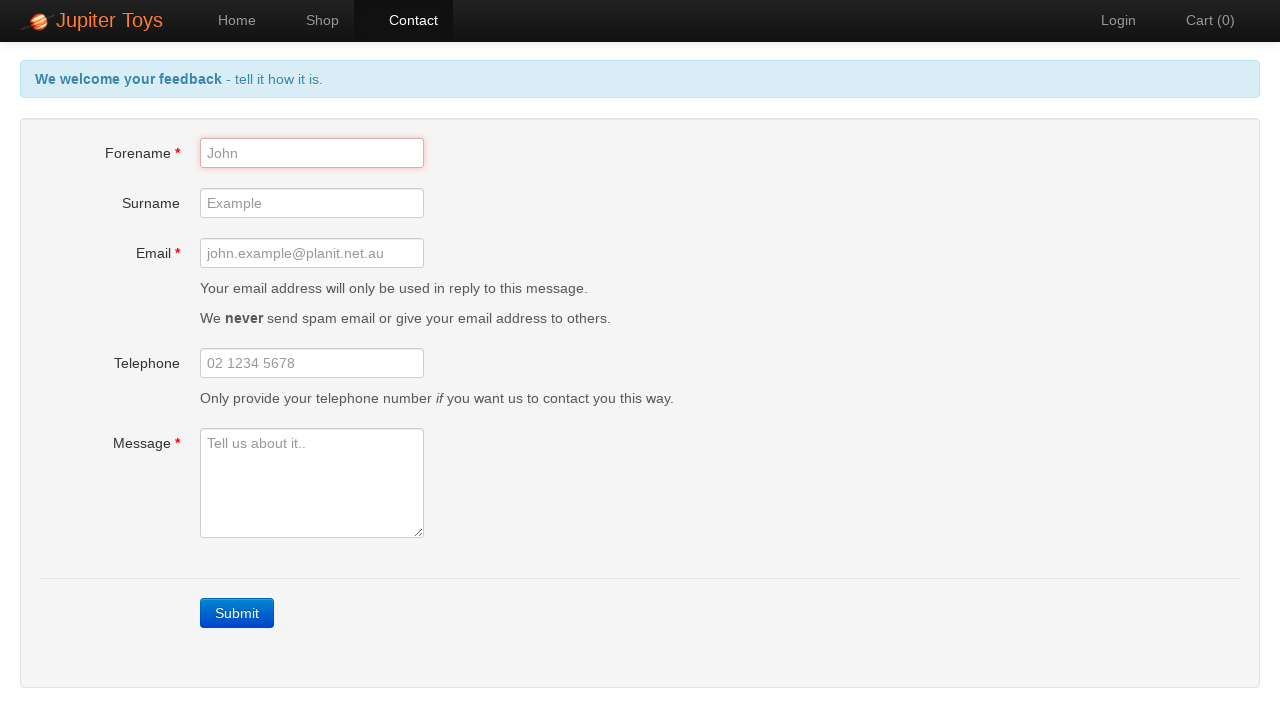

Filled forename field with 'Agustina' on #forename
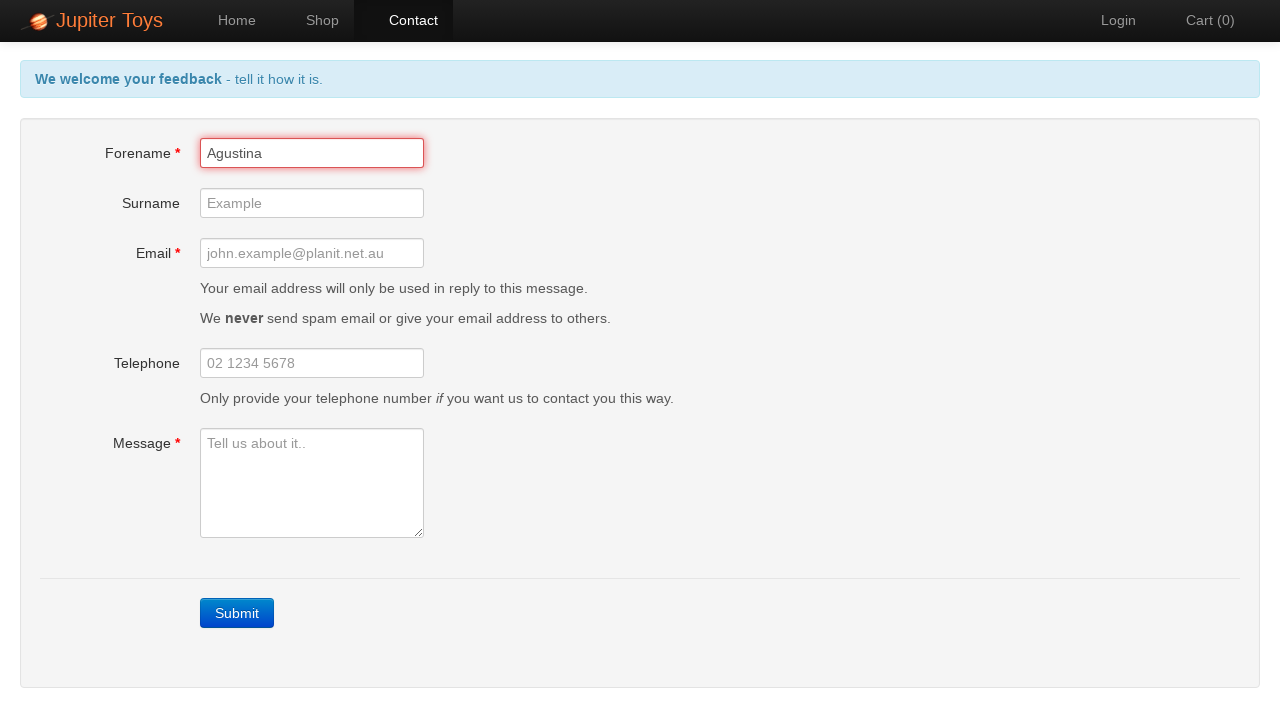

Filled email field with 'user.test573@example.com' on #email
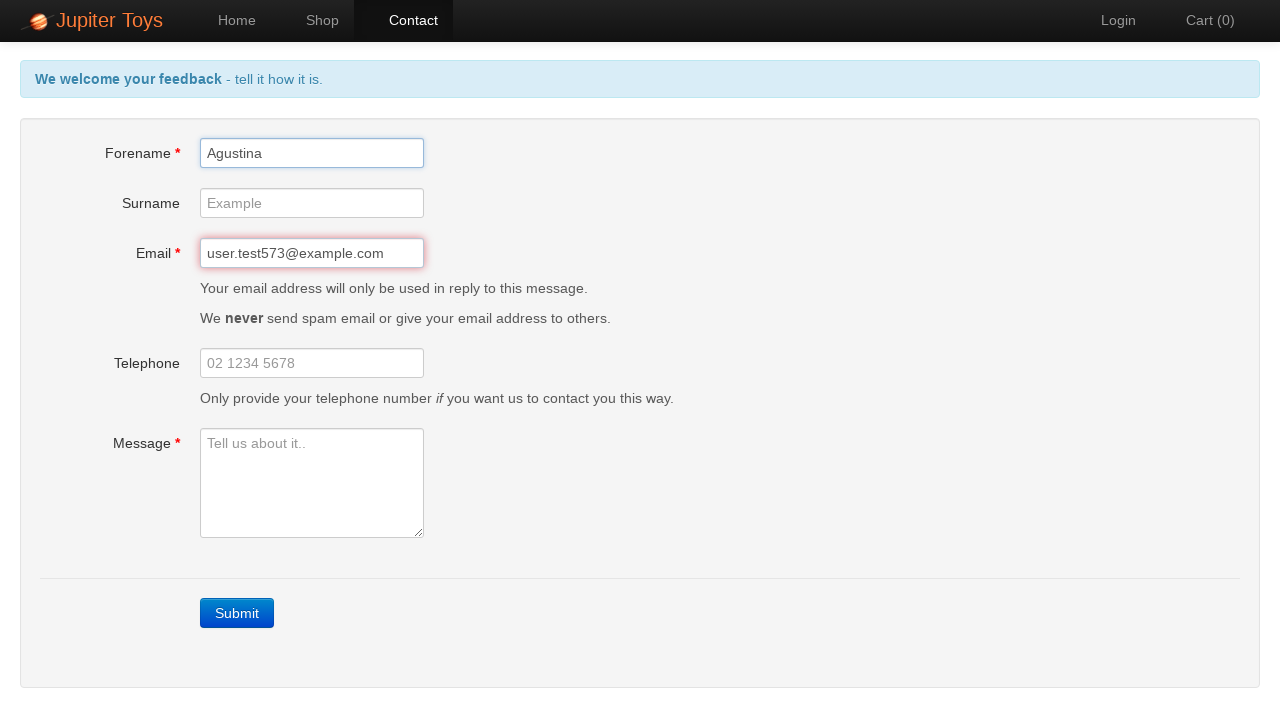

Filled message field with 'This is a test submission' on #message
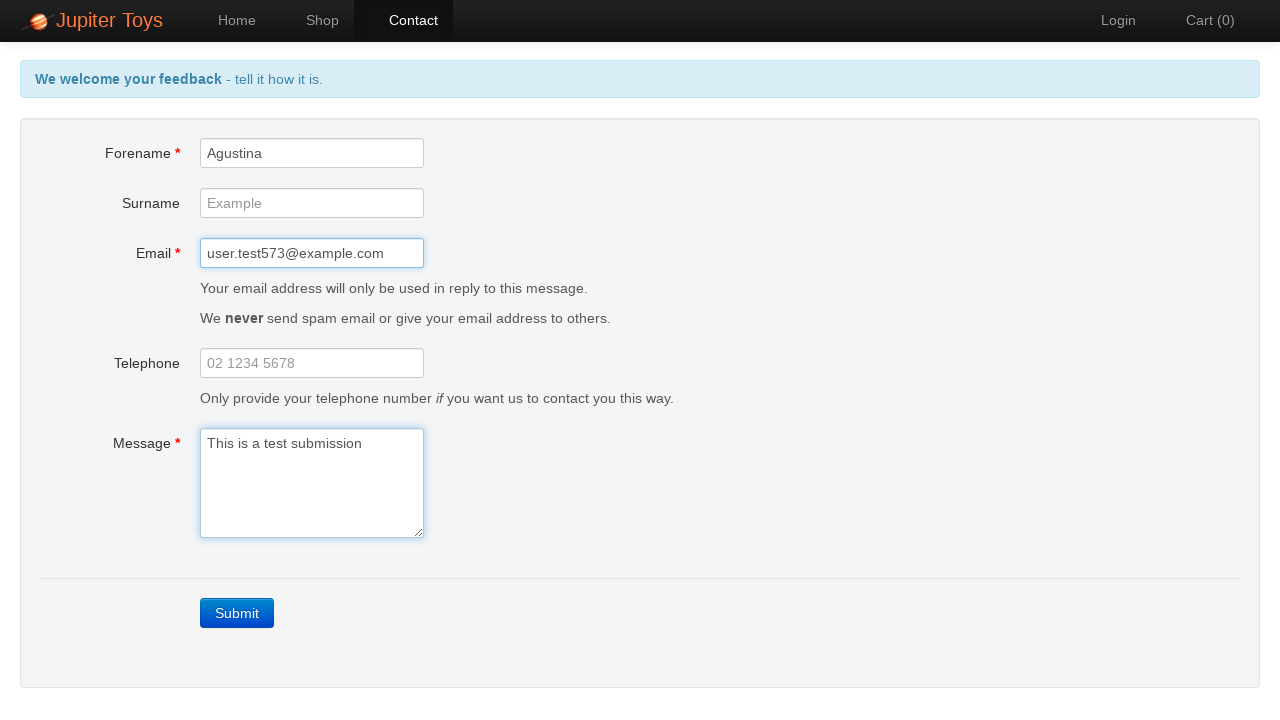

Clicked submit button to submit contact form at (237, 613) on xpath=/html/body/div[2]/div/form/div/a
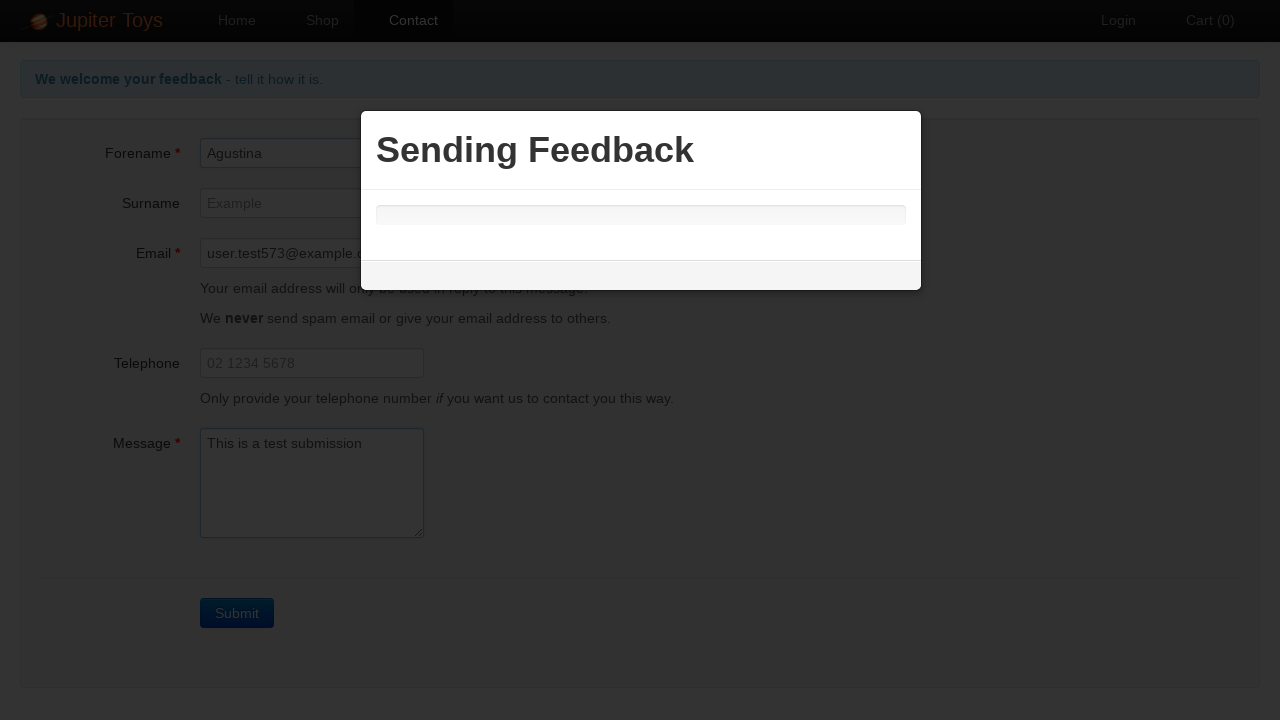

Success message appeared confirming form submission
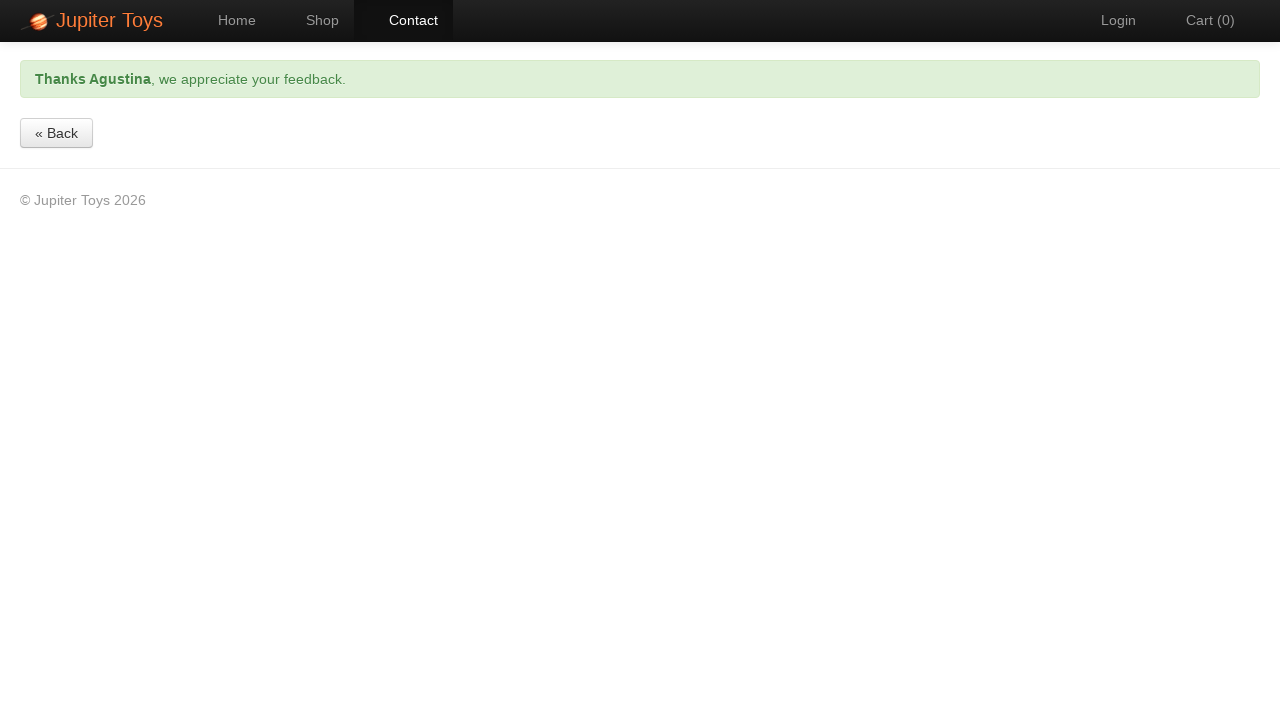

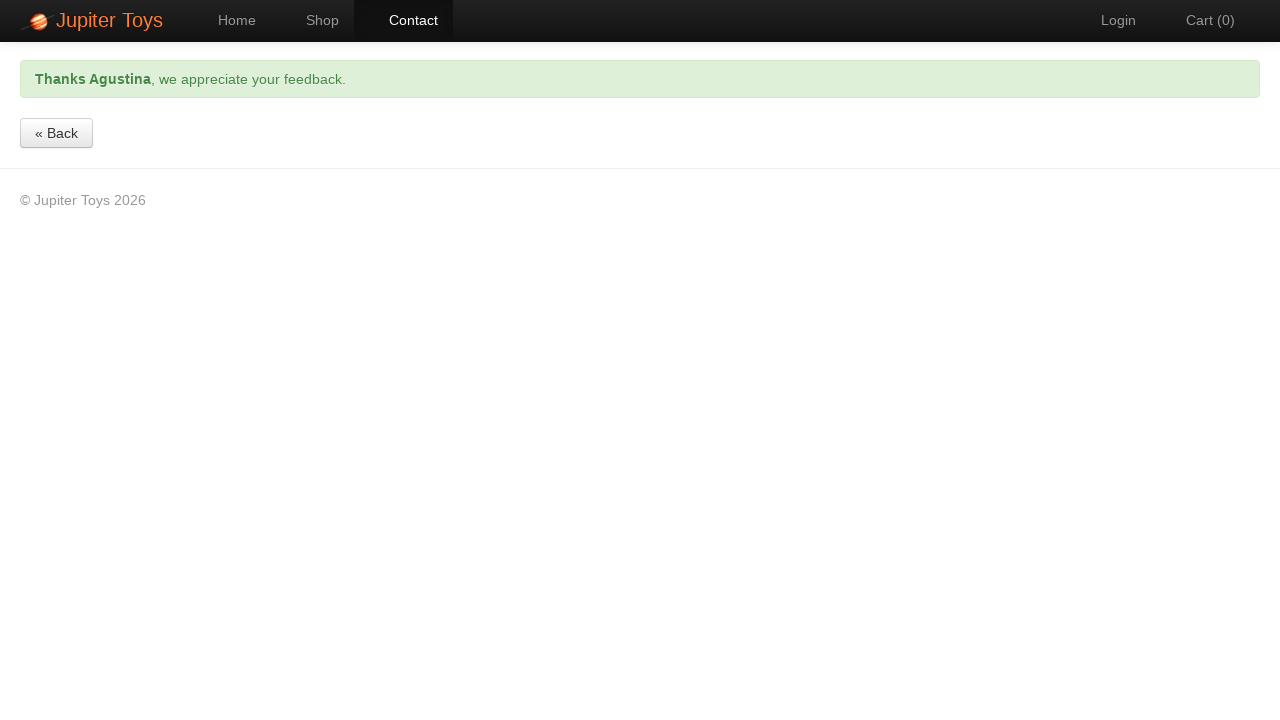